Navigates to W3Schools HTML tables tutorial page and verifies the example table structure by checking that the customers table exists with rows and columns, and locates specific cell data within the table.

Starting URL: https://www.w3schools.com/html/html_tables.asp

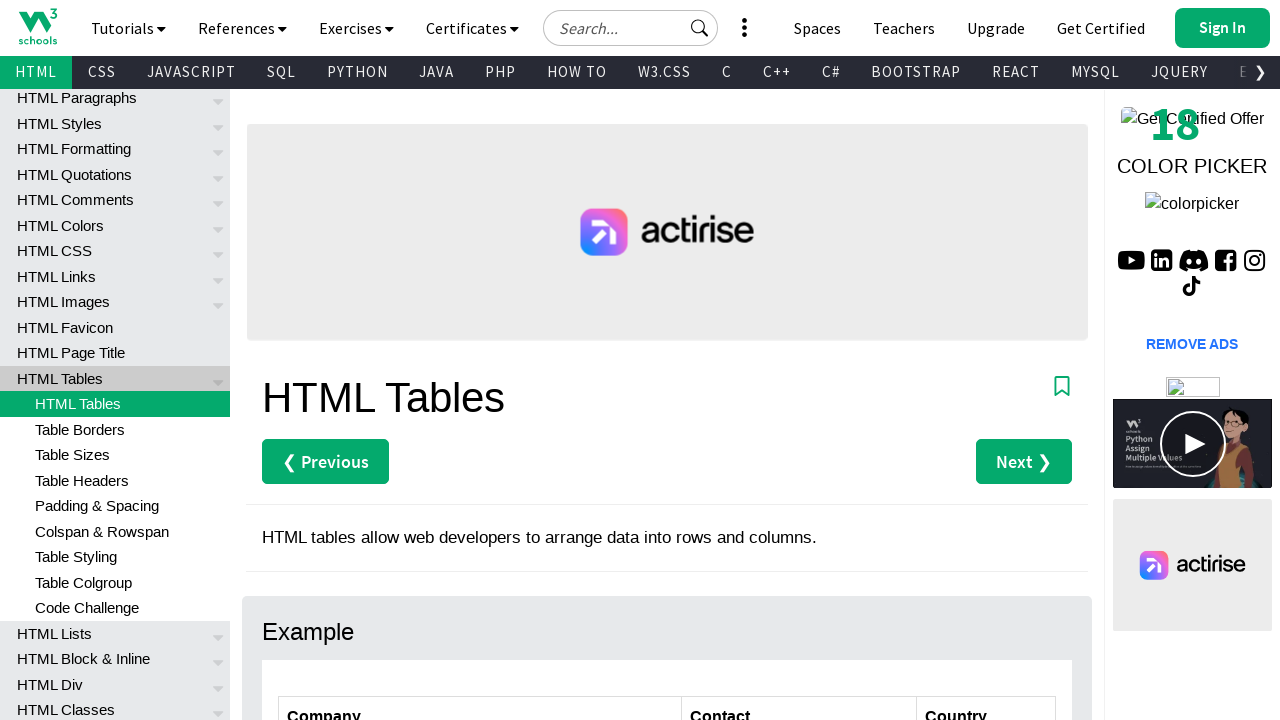

Navigated to W3Schools HTML tables tutorial page
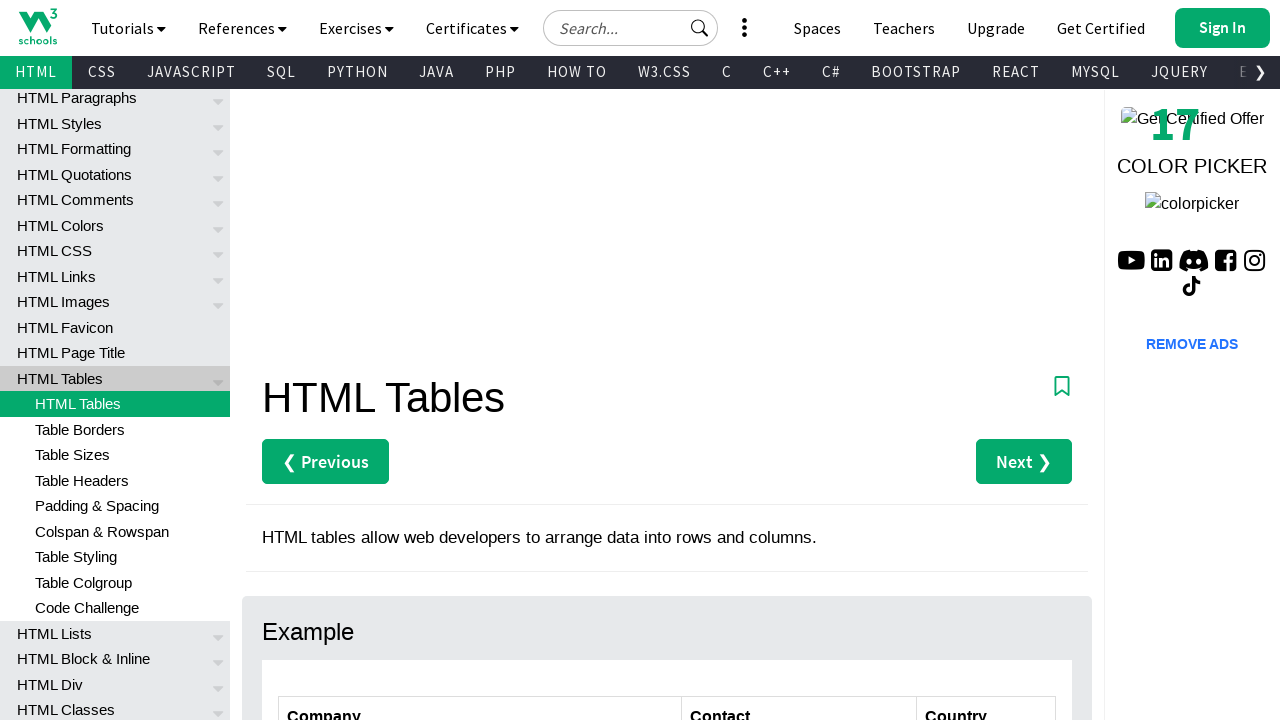

Set viewport size to 1920x1080
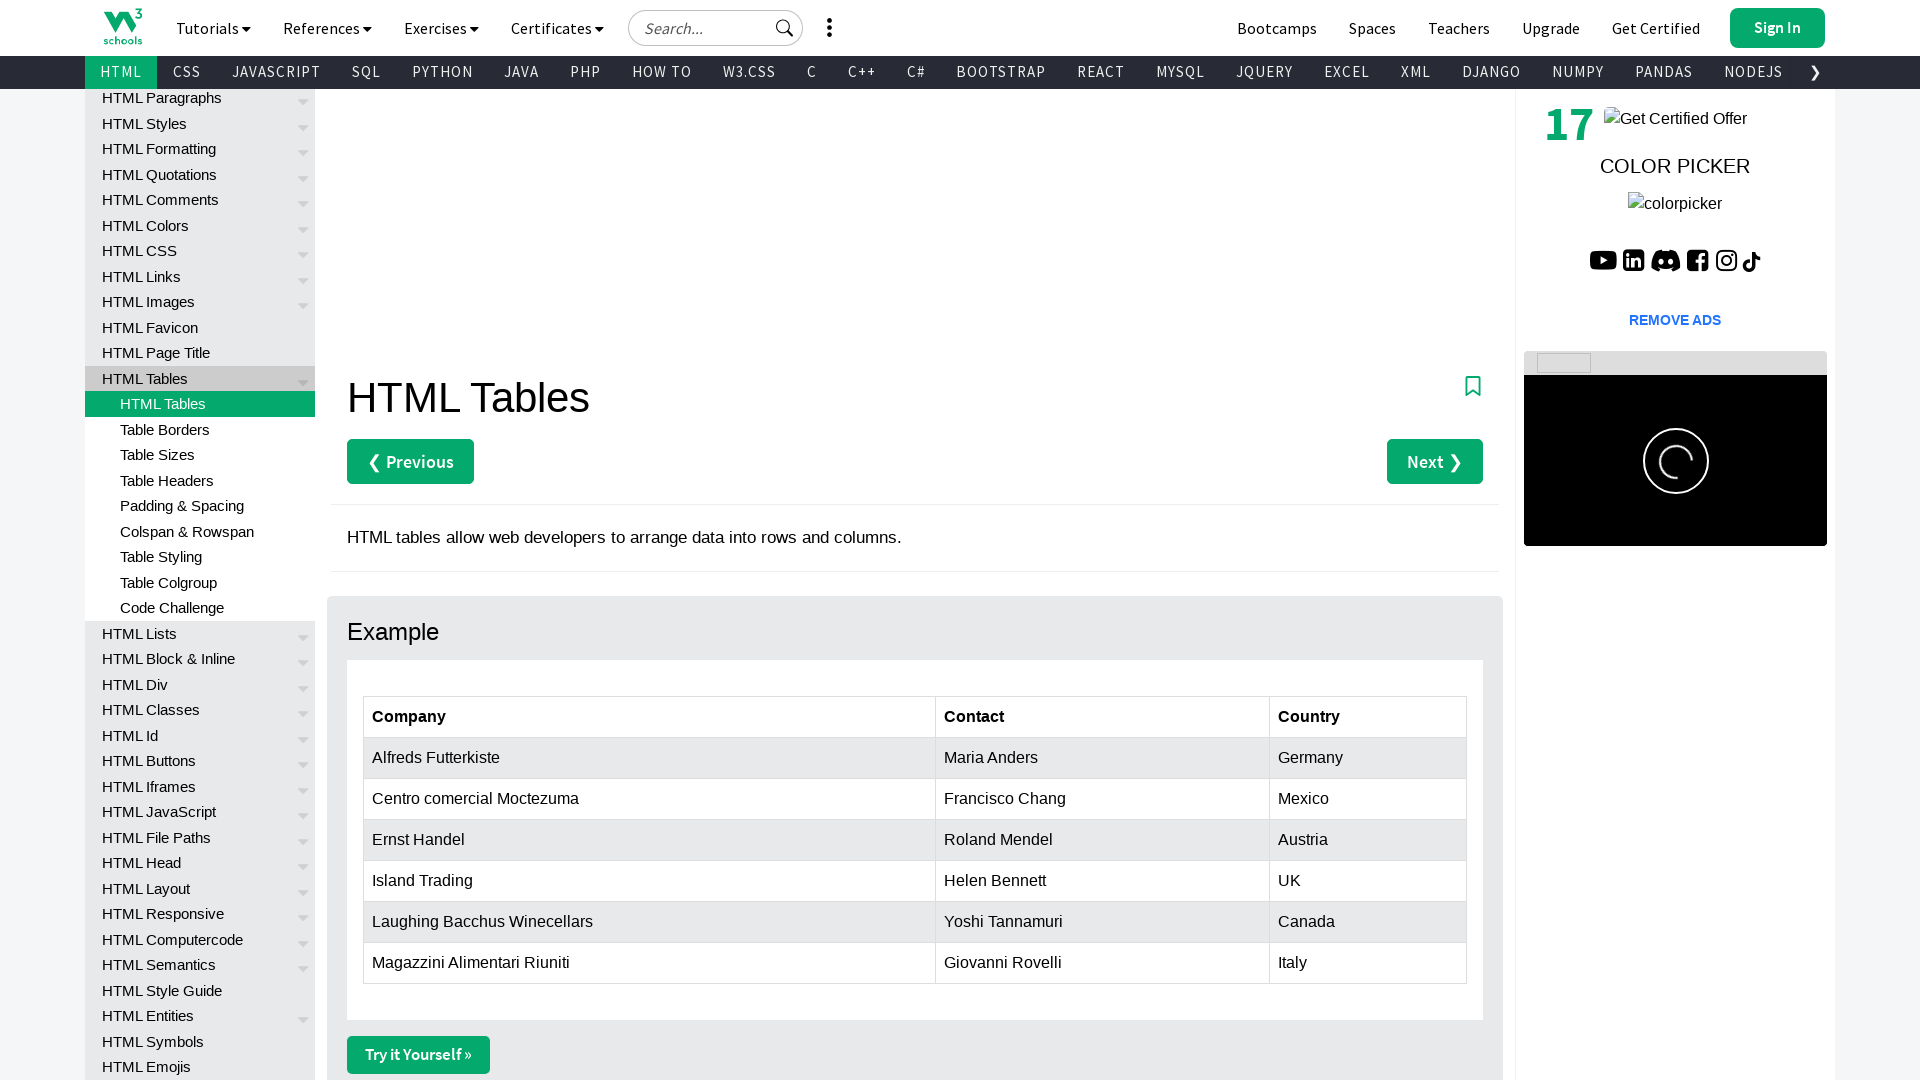

Customers table with id 'customers' is now visible
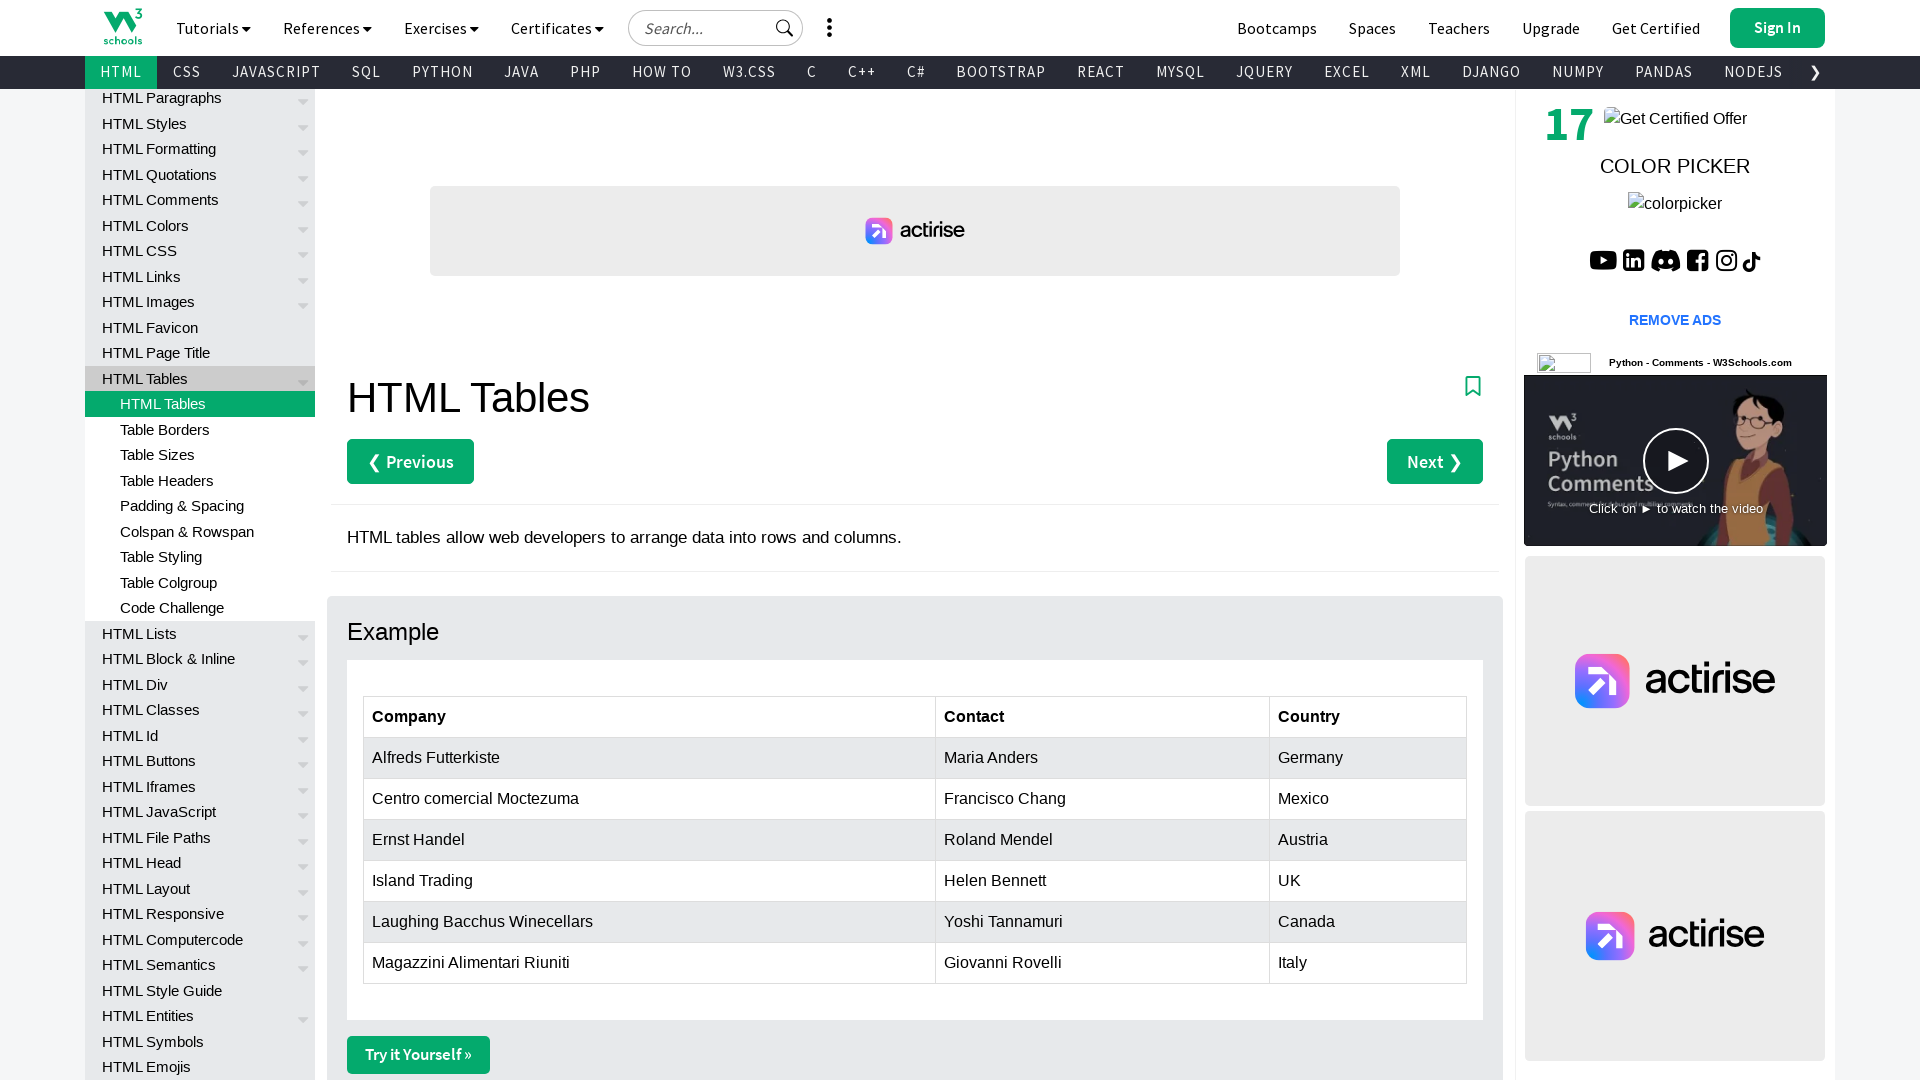

Verified that table rows exist in the customers table
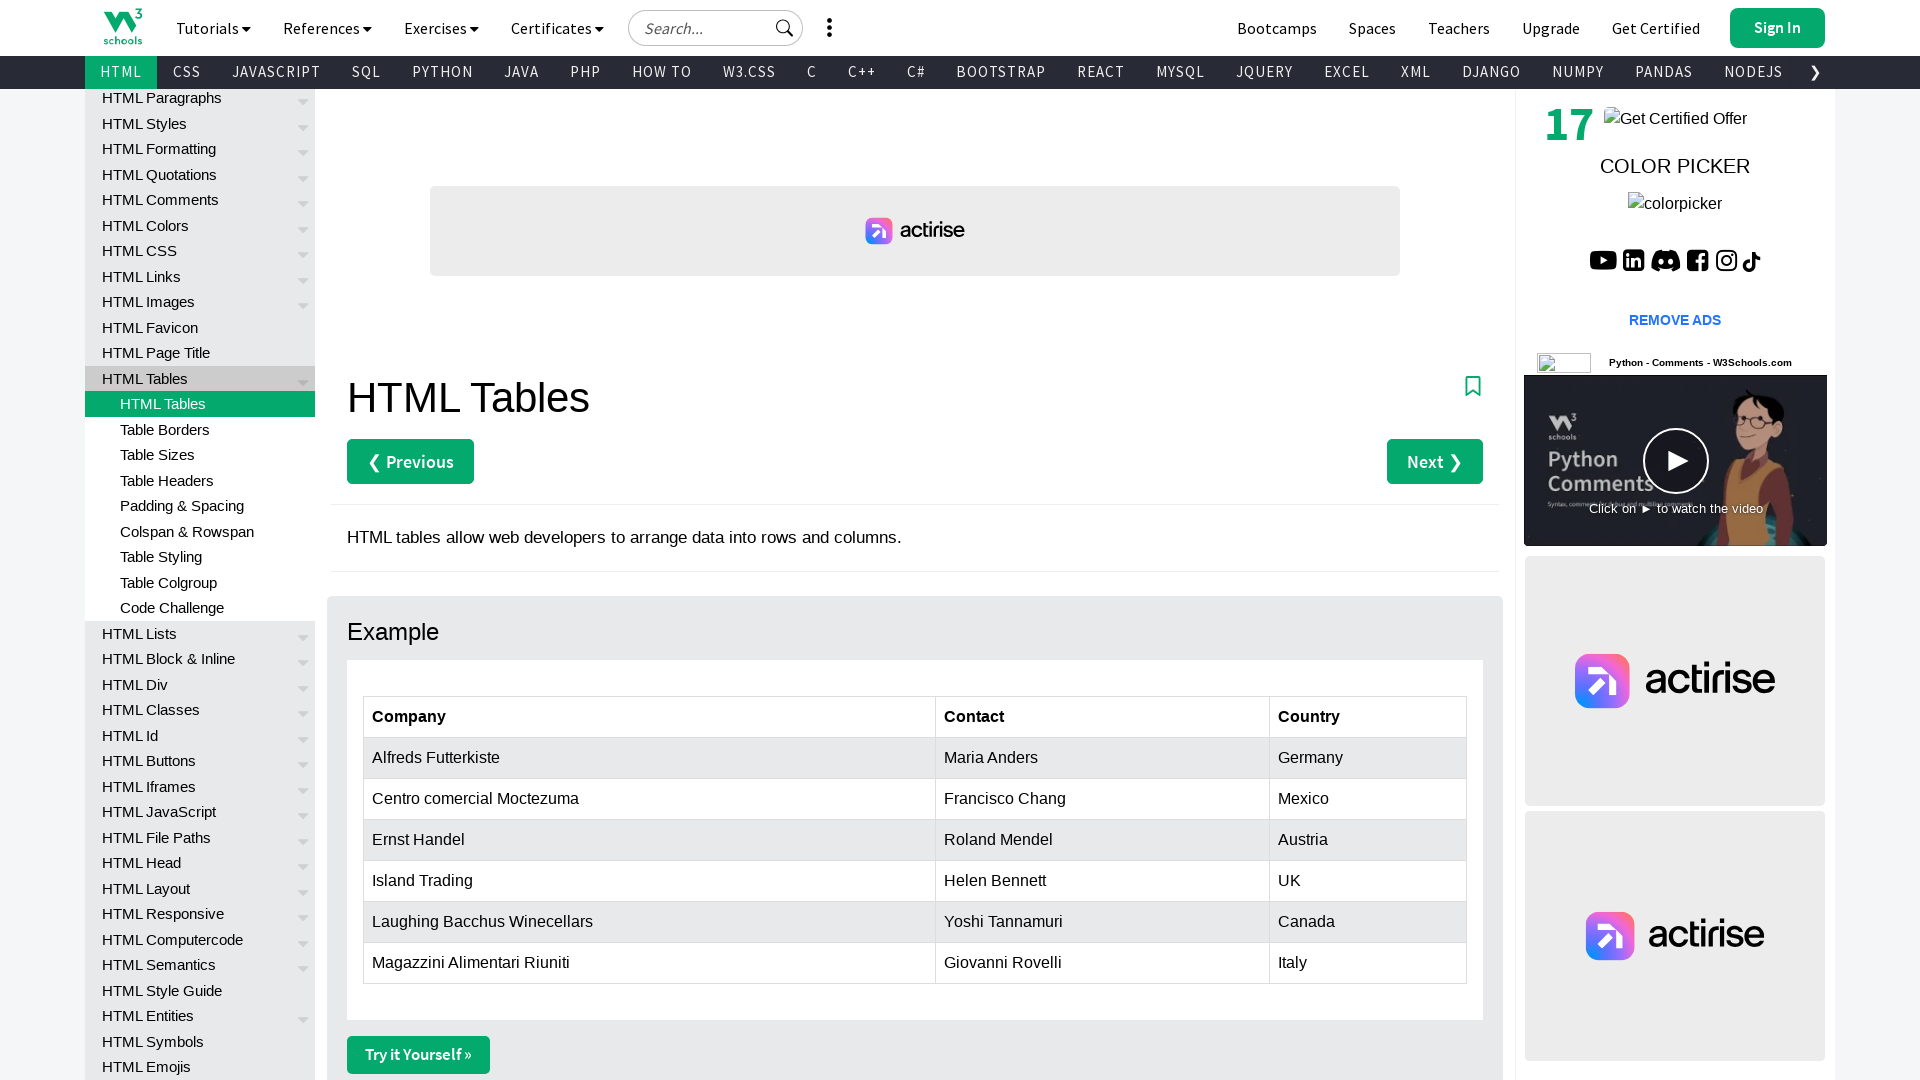

Verified that table headers/columns exist in the customers table
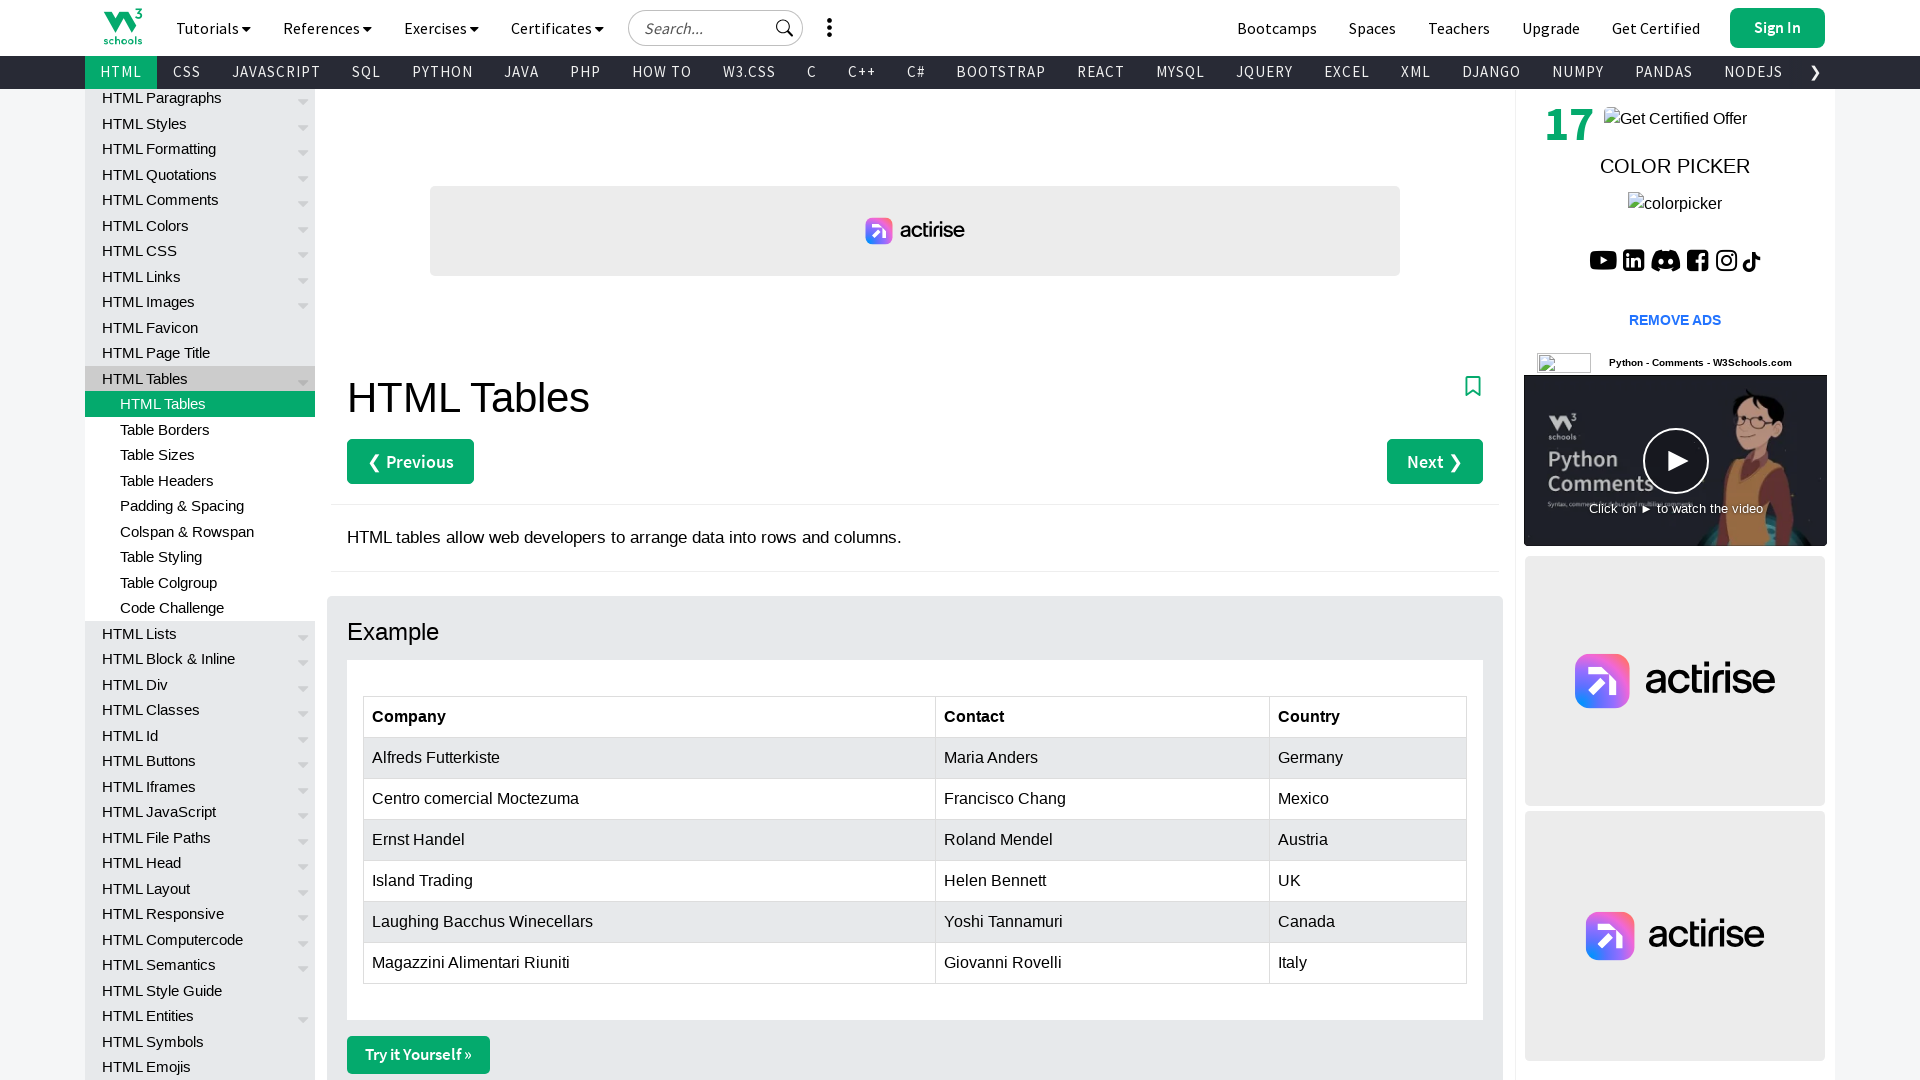

Located specific cell data at 4th row, 1st column of the customers table
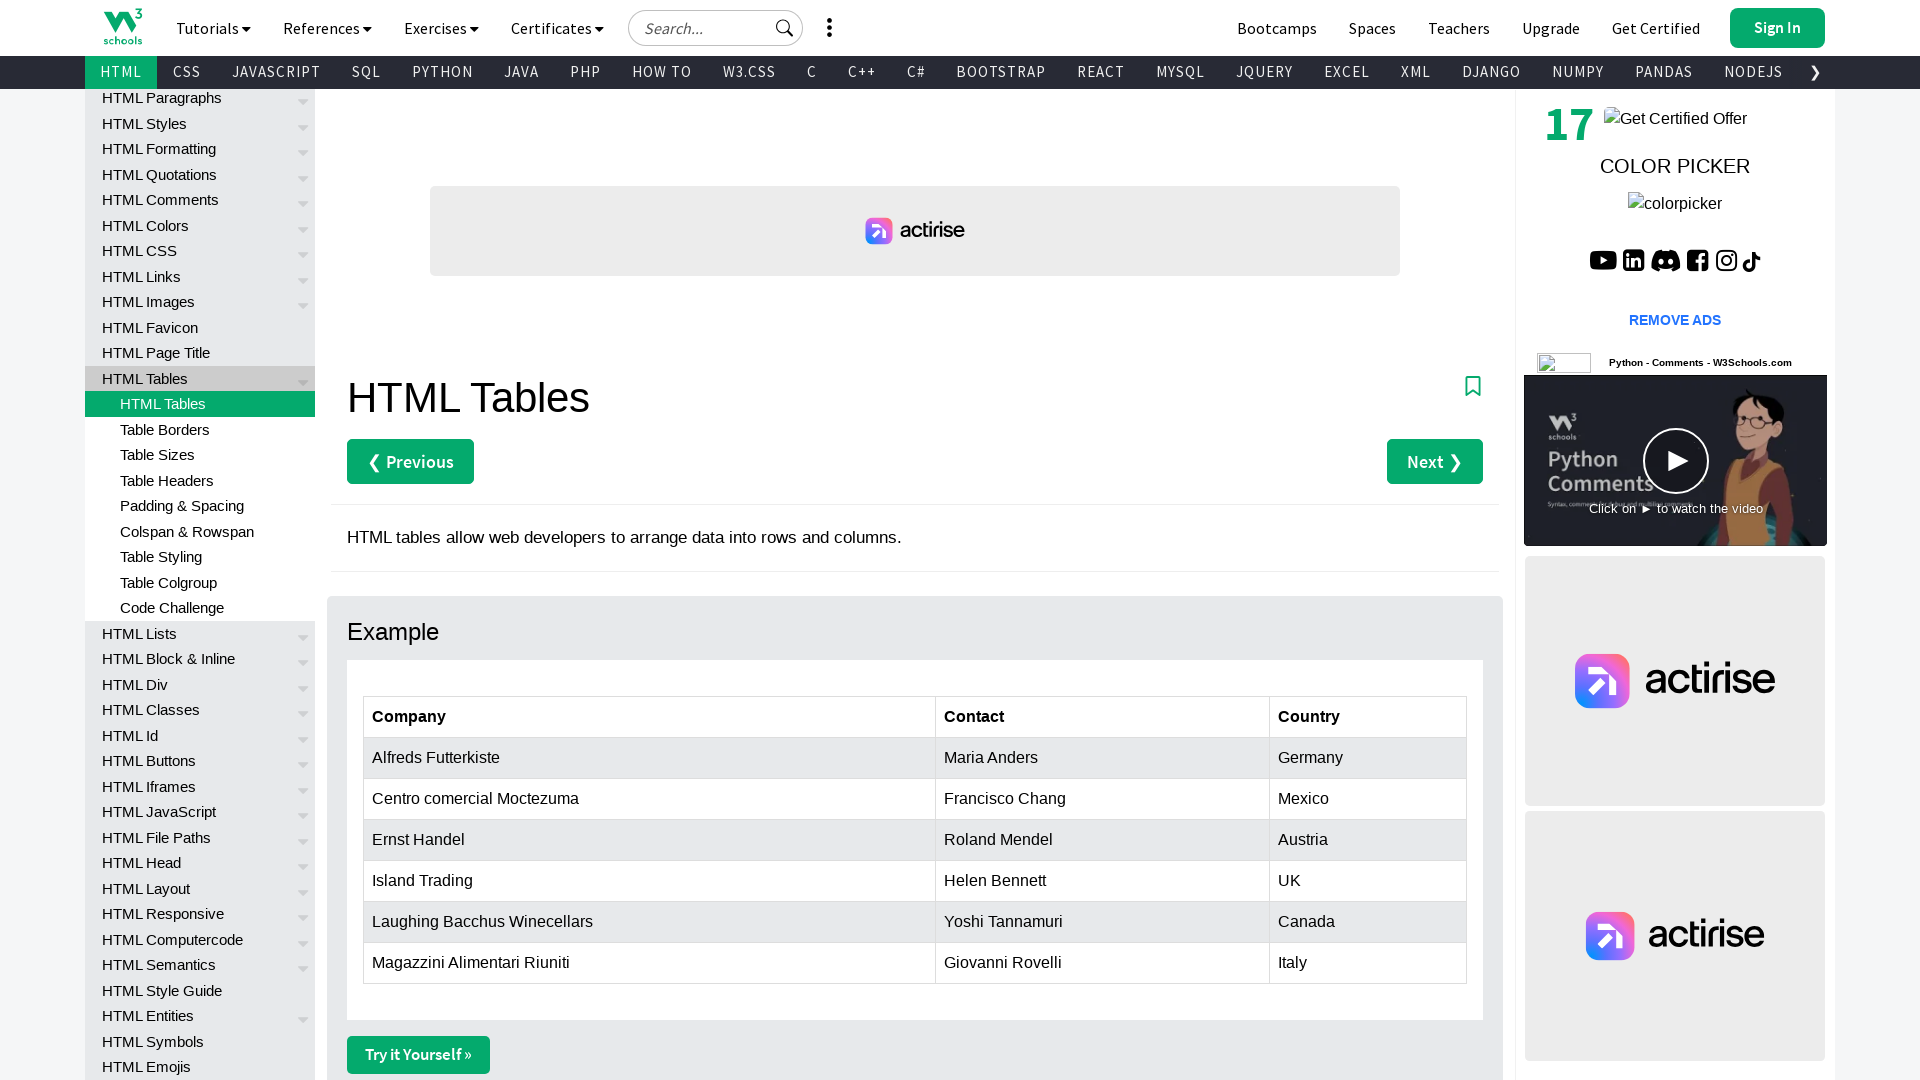

Located country cell for company 'Island Trading' using XPath sibling navigation
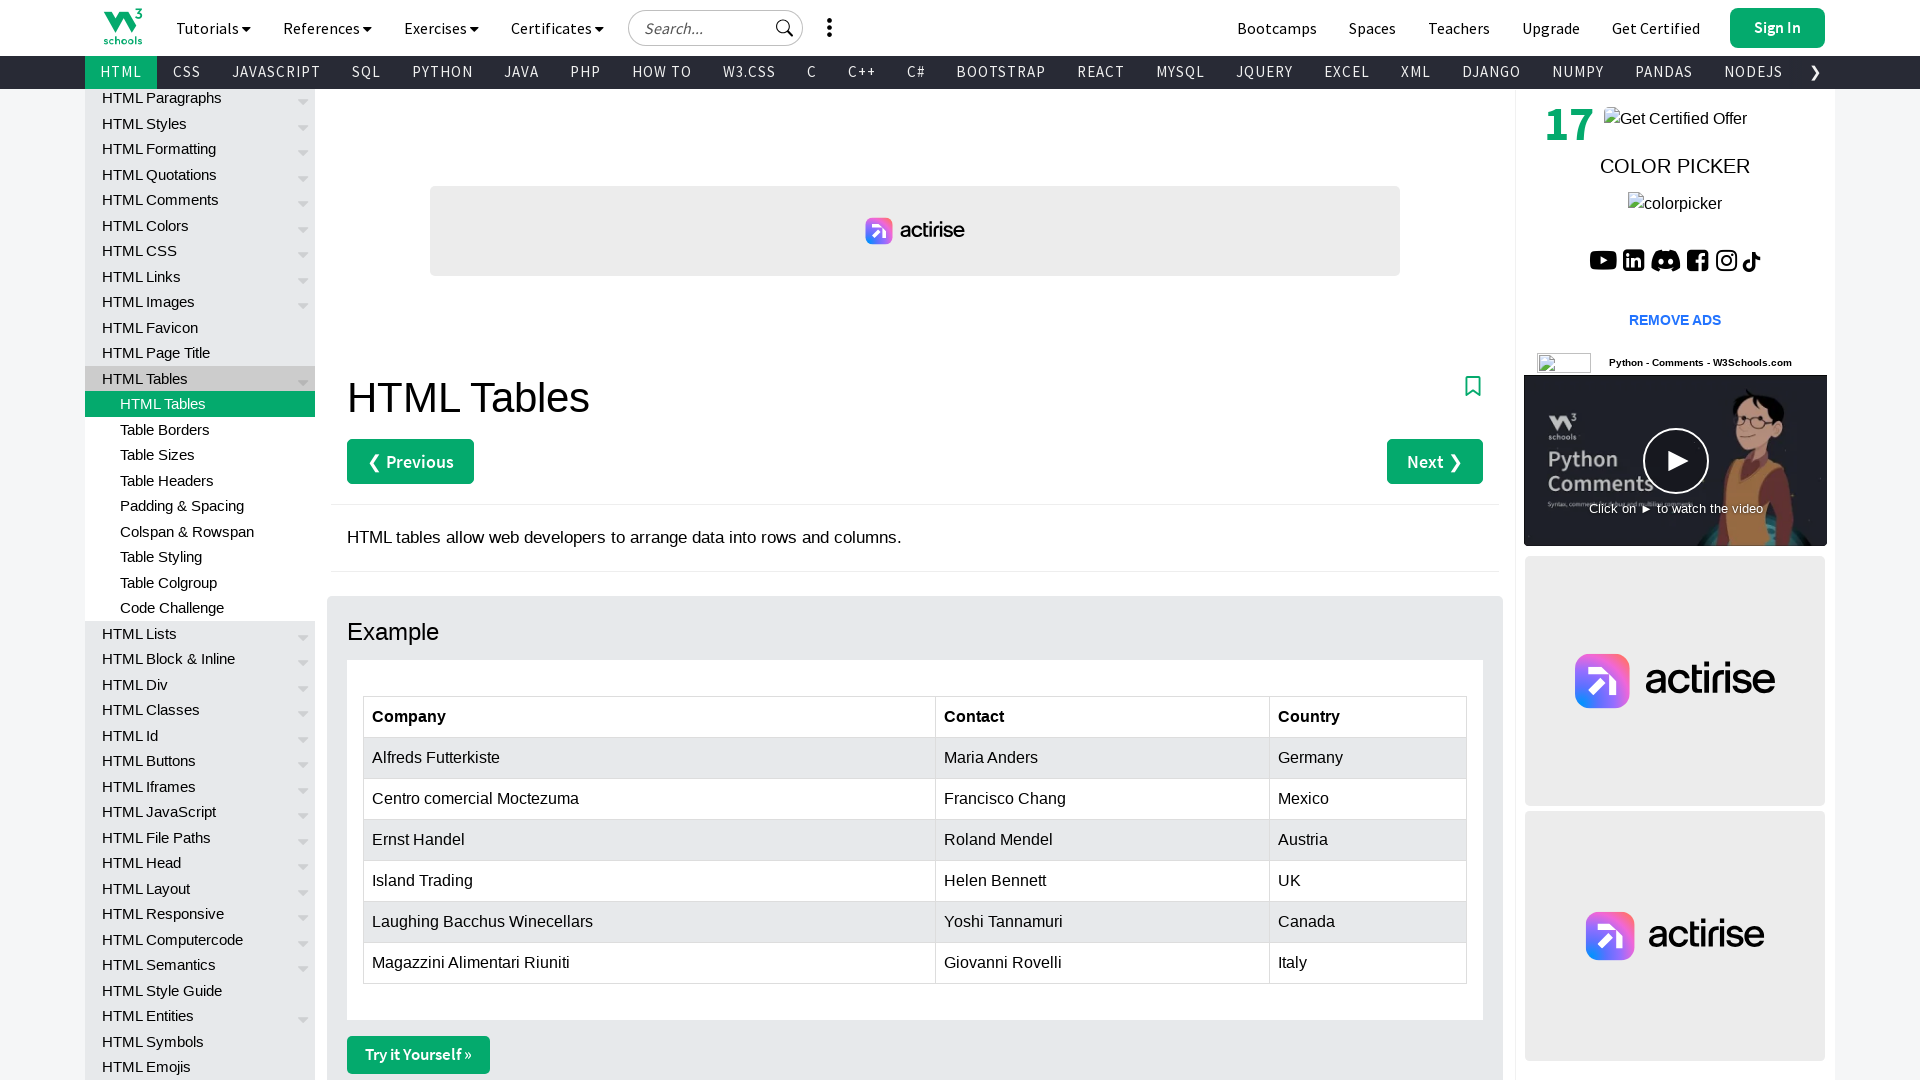

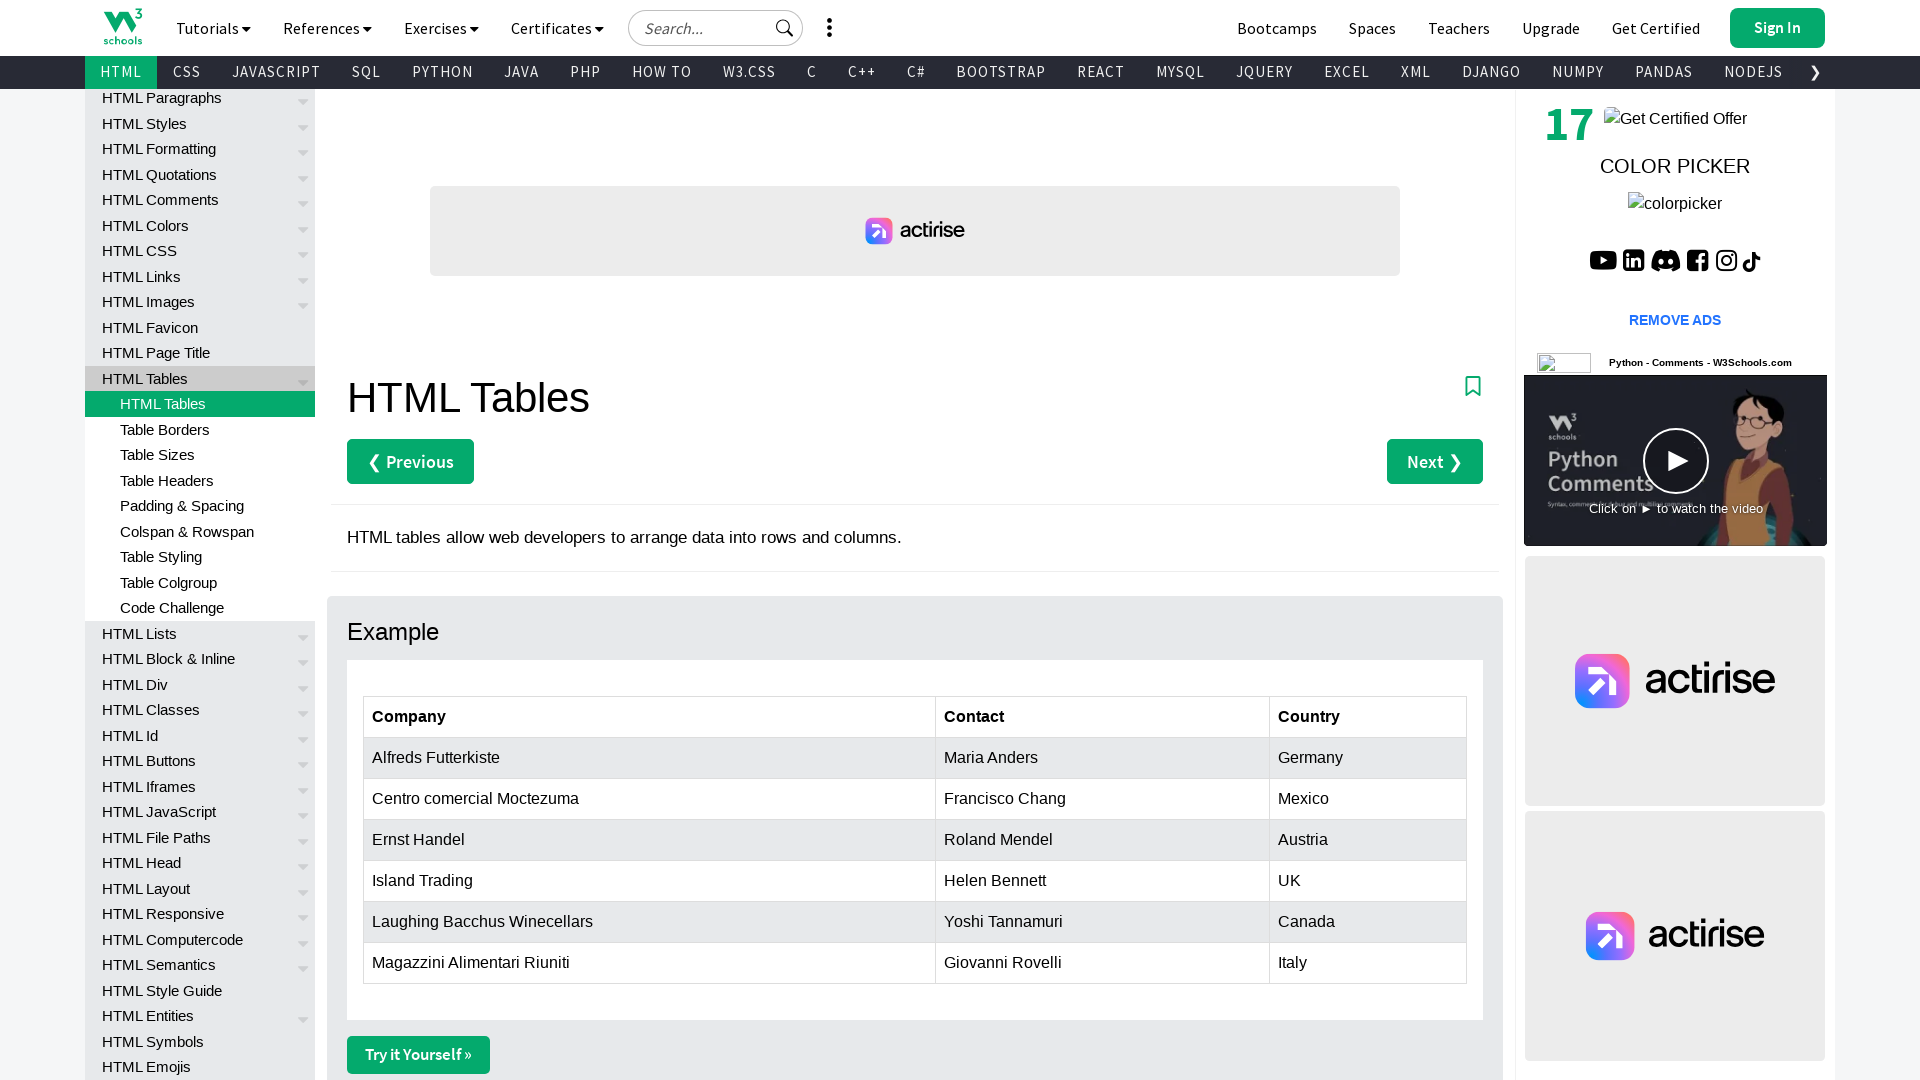